Tests context menu functionality by navigating to the context menu page, right-clicking on a designated area to trigger a context menu, and accepting the resulting alert dialog.

Starting URL: http://the-internet.herokuapp.com/

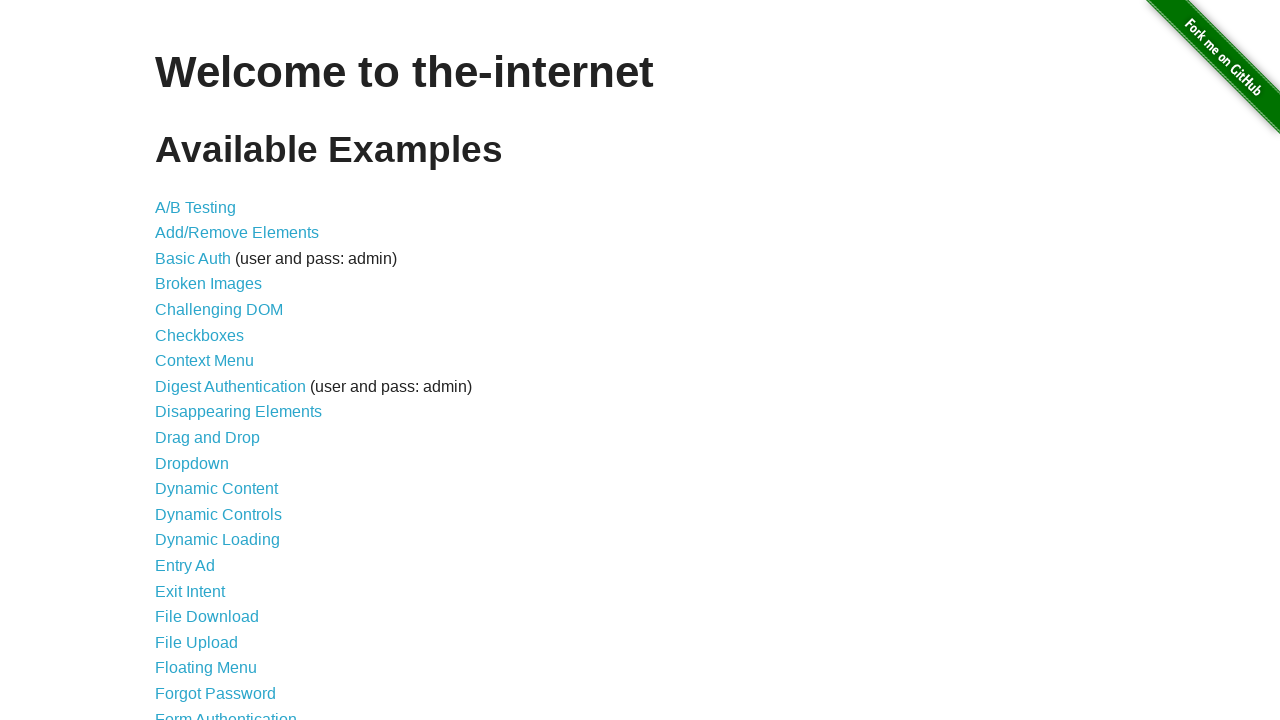

Clicked on the Context Menu link at (204, 361) on a:text('Context Menu')
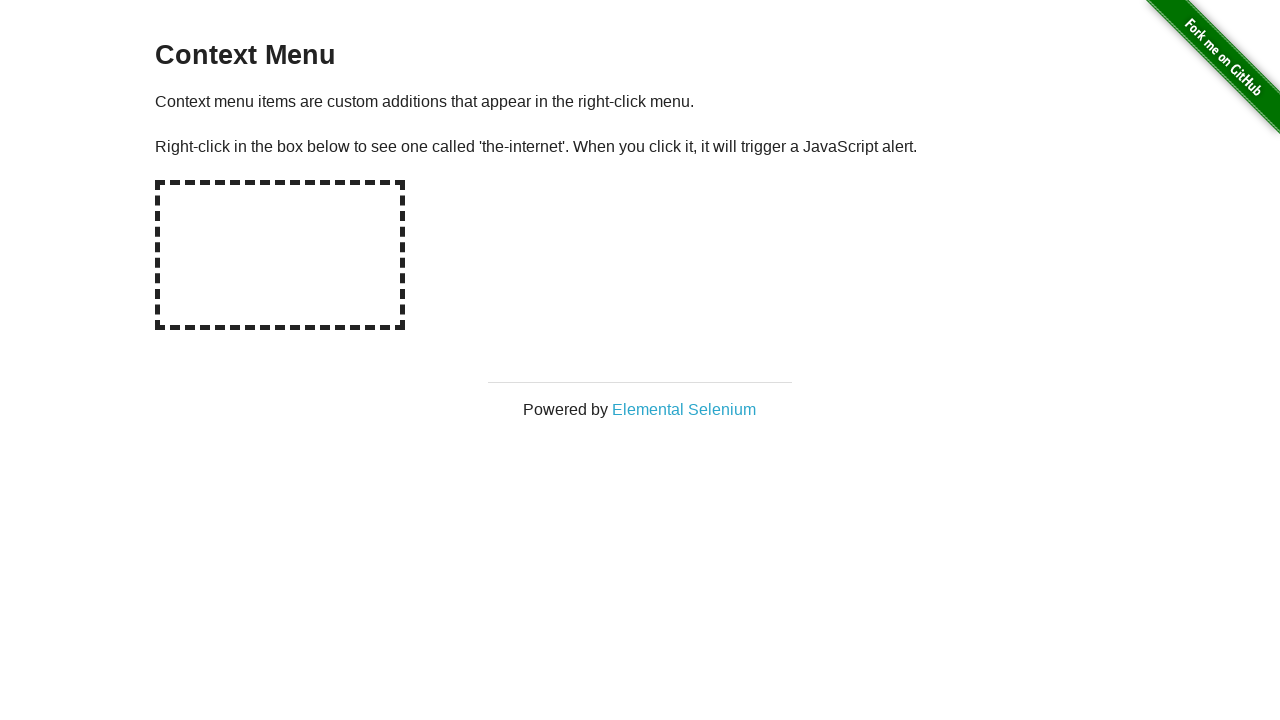

Right-clicked on the hot-spot area to trigger context menu at (280, 255) on #hot-spot
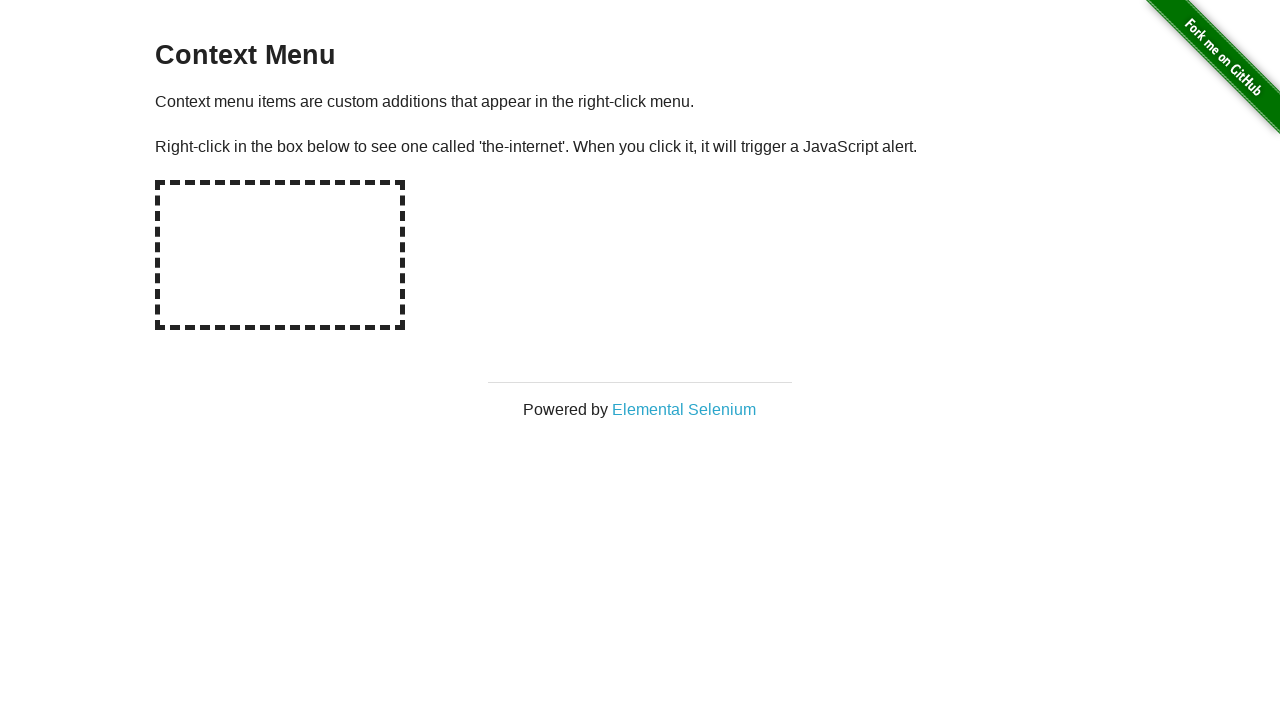

Set up dialog handler to accept alerts
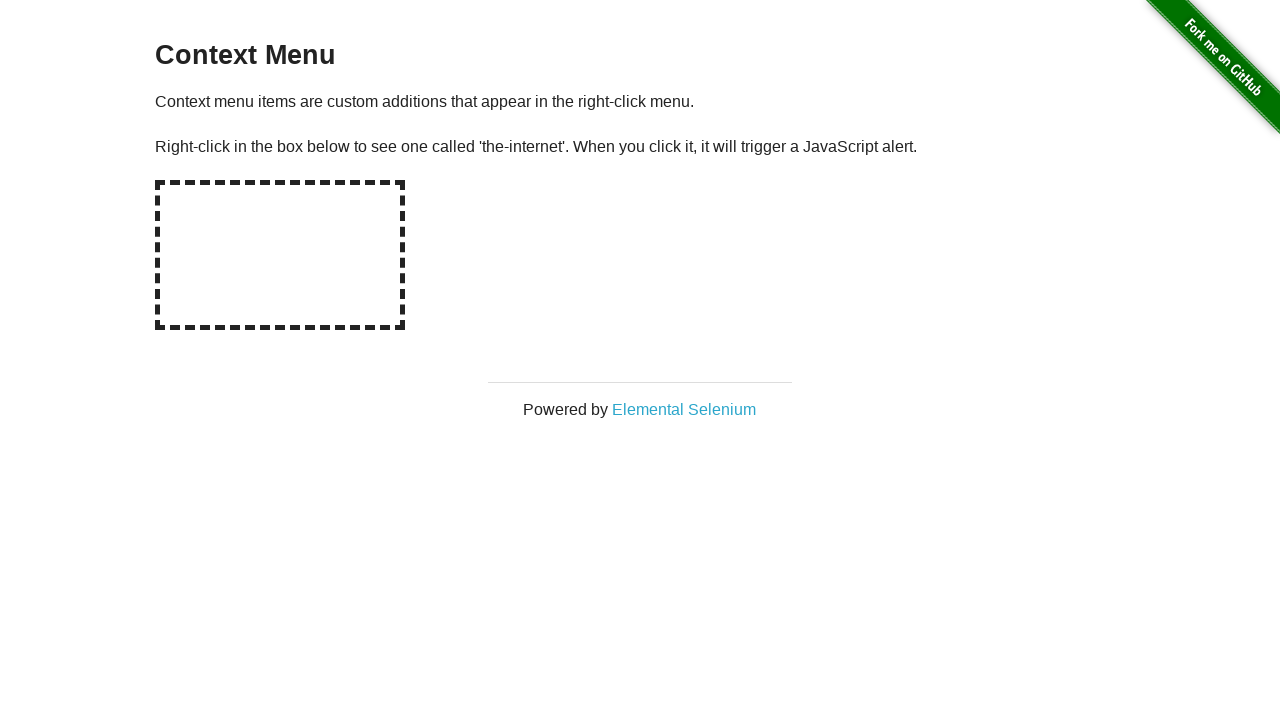

Right-clicked on hot-spot area again to trigger and accept alert dialog at (280, 255) on #hot-spot
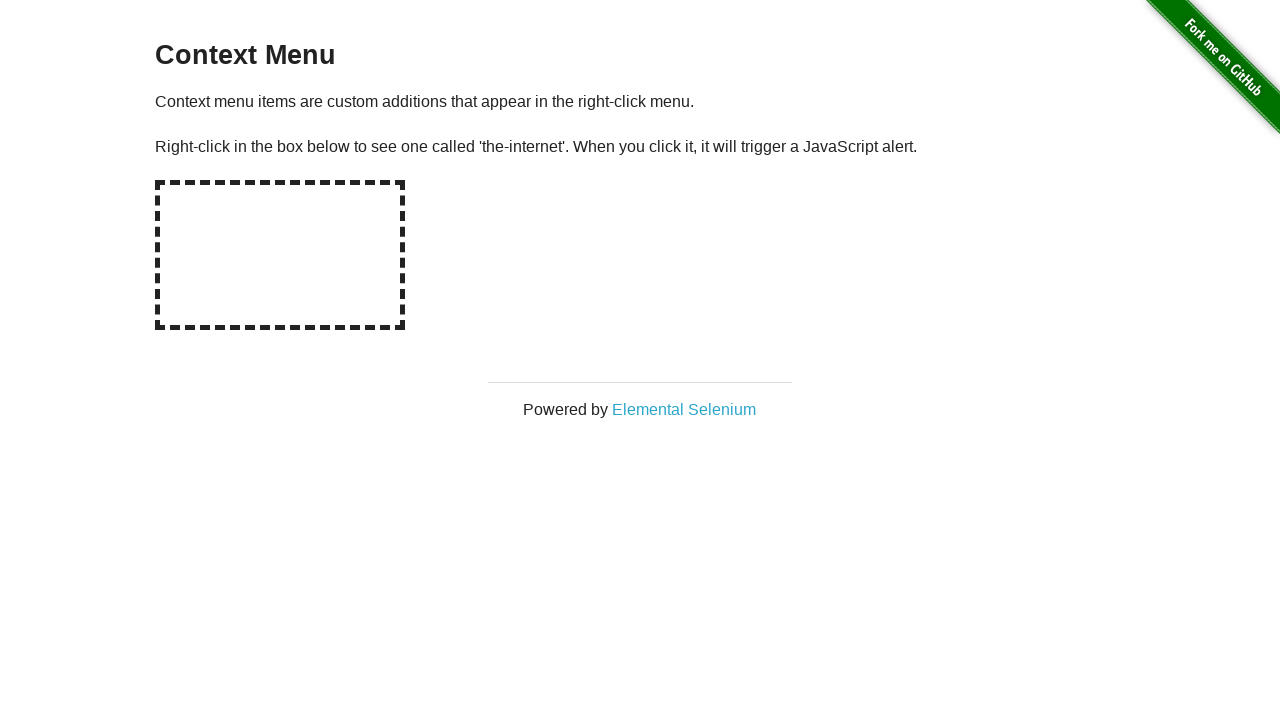

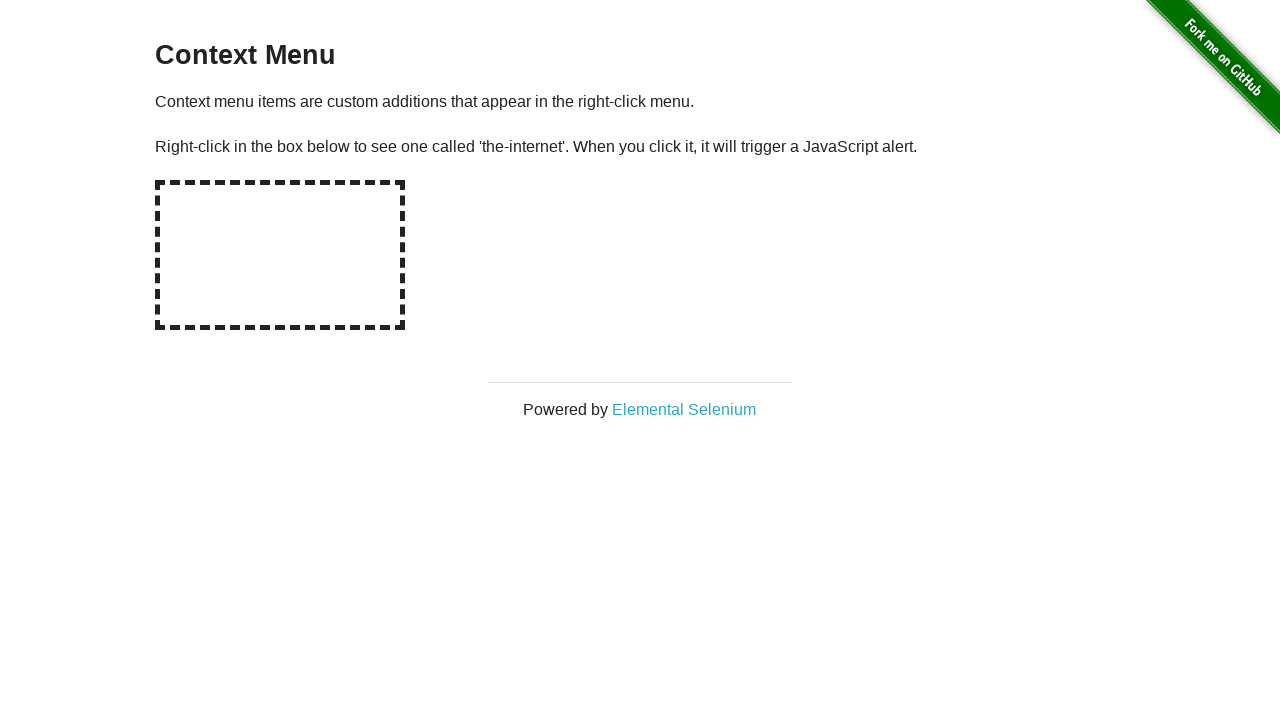